Tests using Enter key to add a new task and verify the input field is cleared after submission.

Starting URL: https://todomvc.com/examples/typescript-react/#/

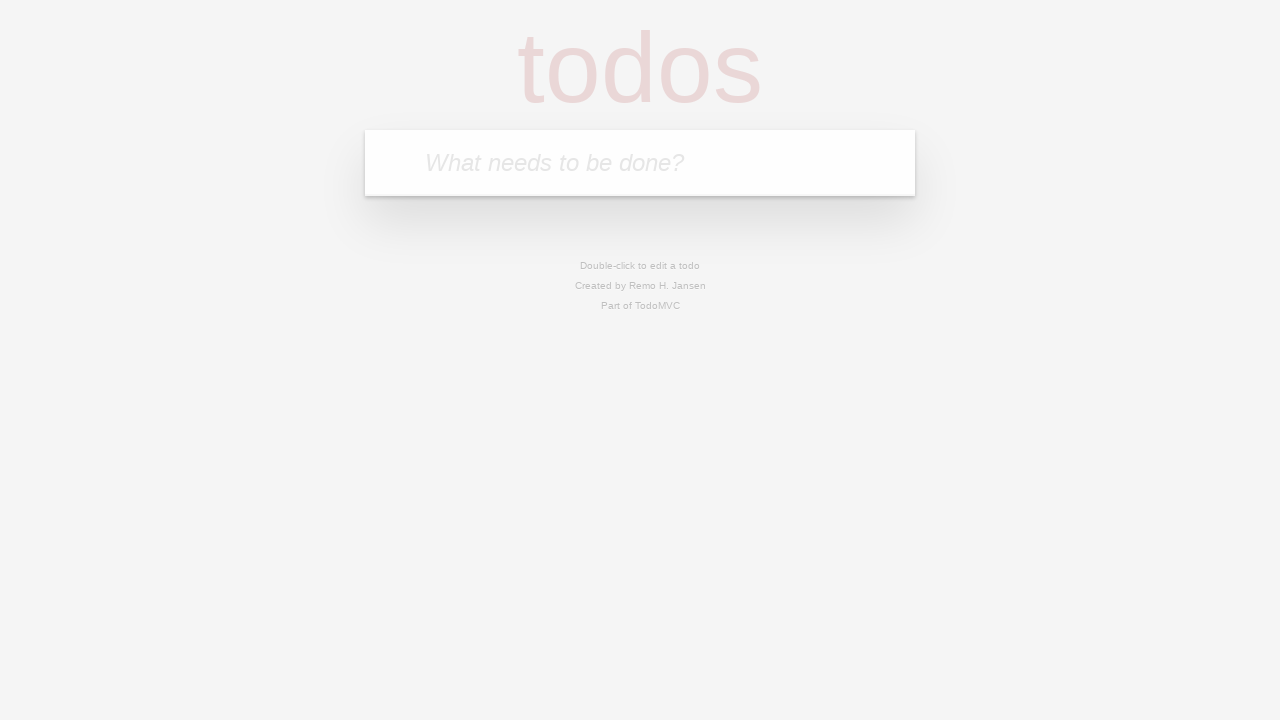

Filled input field with 'Enter key test' on internal:attr=[placeholder="What needs to be done?"i]
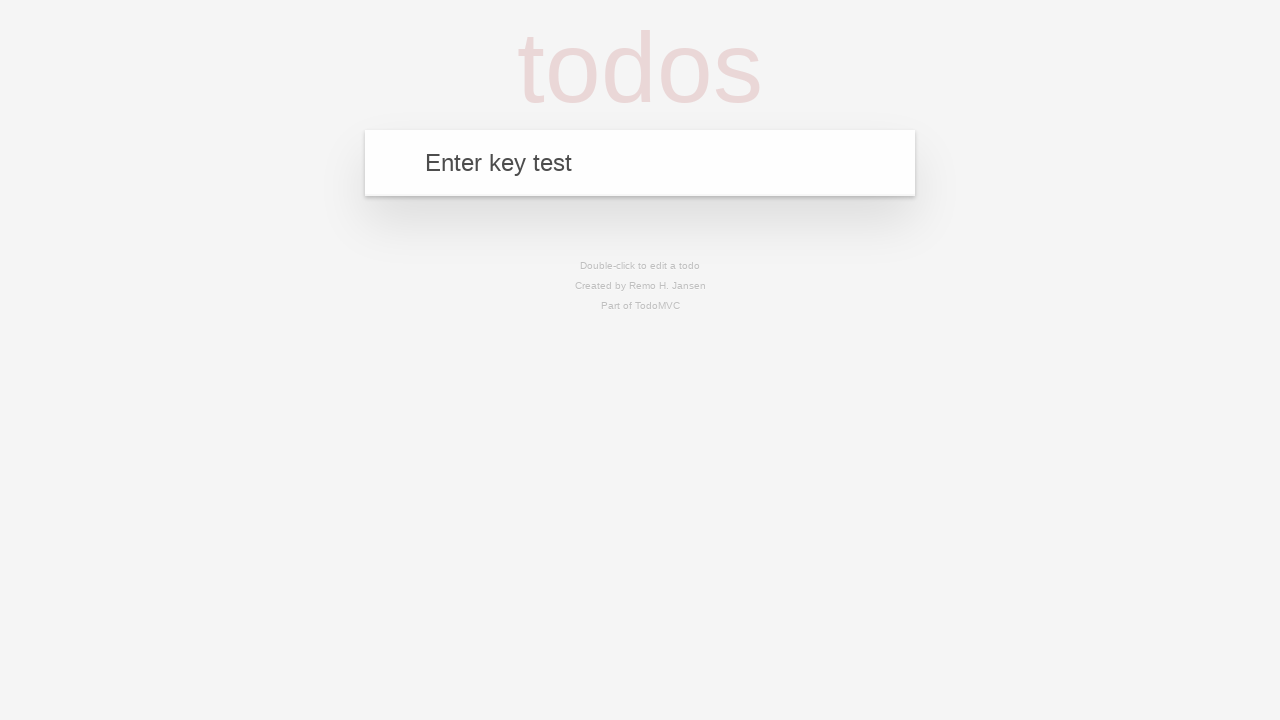

Pressed Enter key to add task
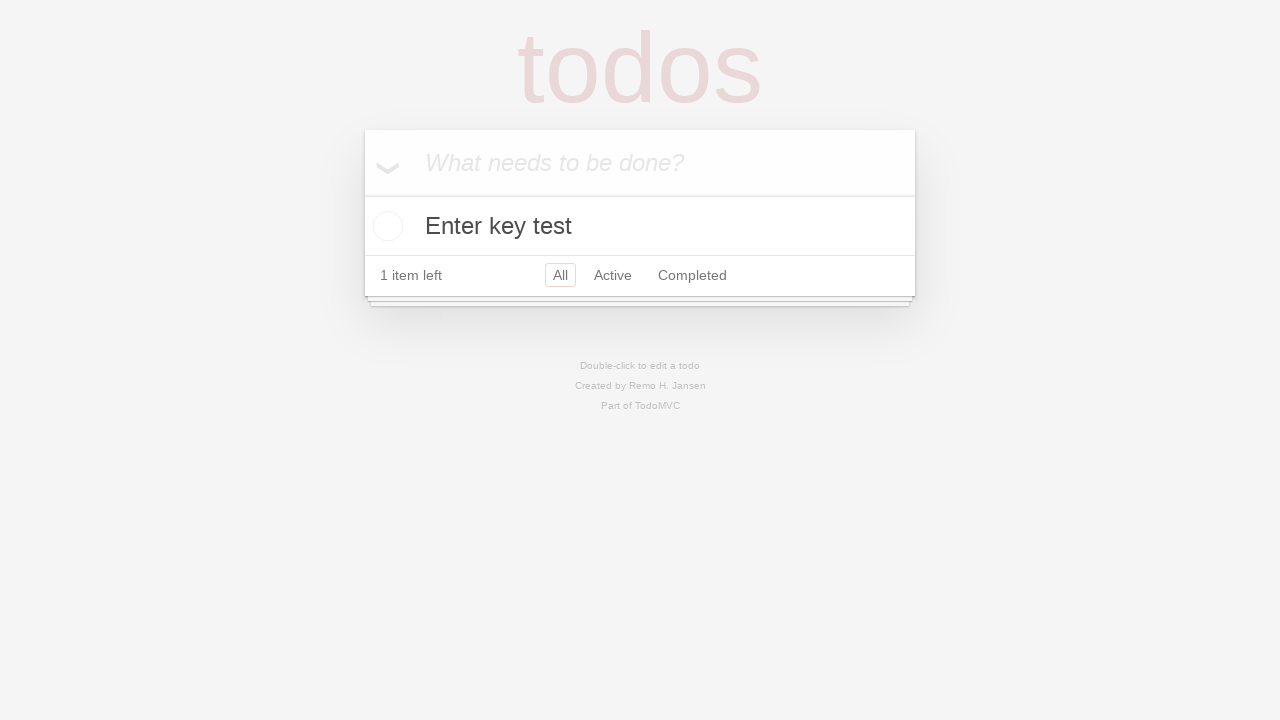

Task 'Enter key test' is now visible - successfully added
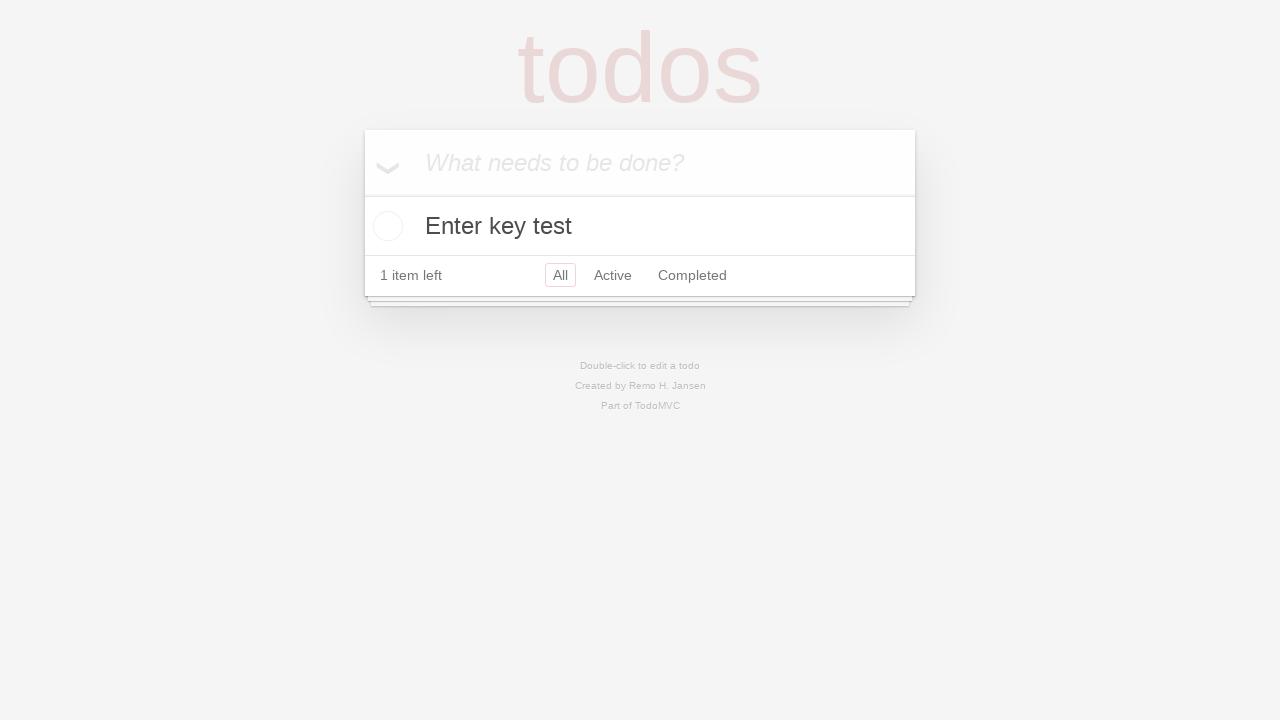

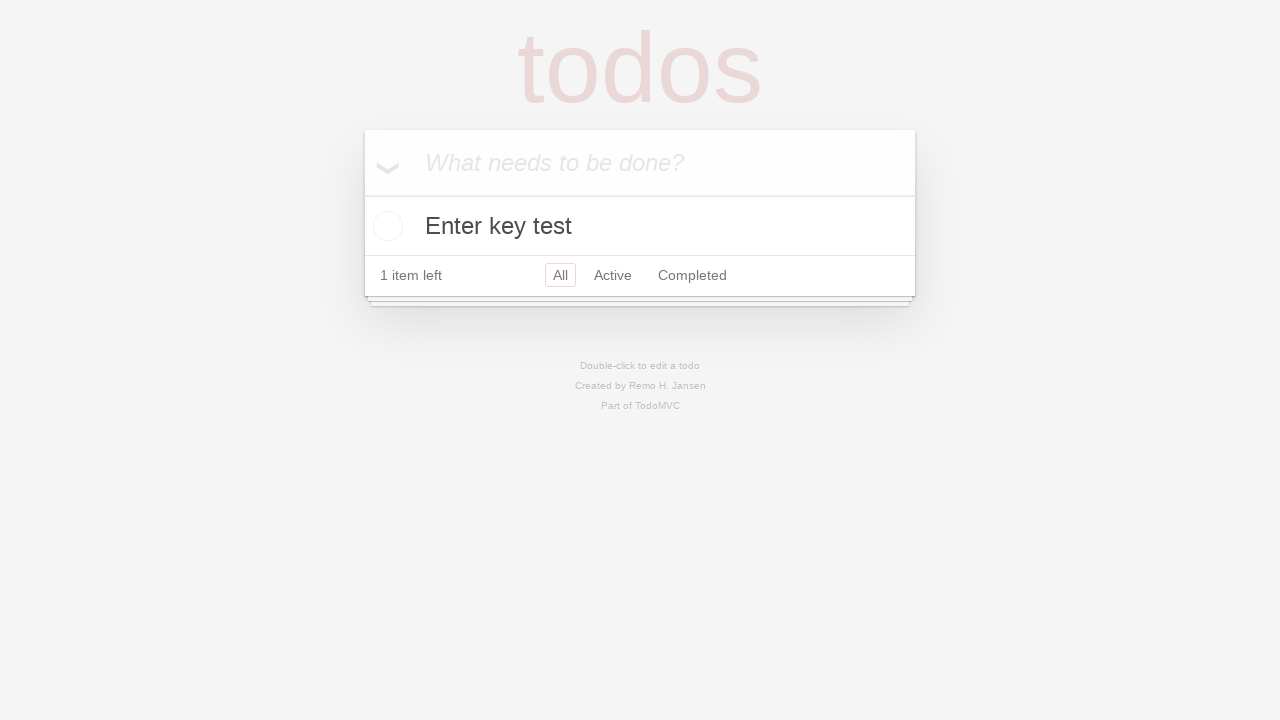